Tests navigation by clicking on a menu item and verifying the page title matches the expected "Jobs – Alchemy Jobs" title

Starting URL: https://alchemy.hguy.co/jobs/

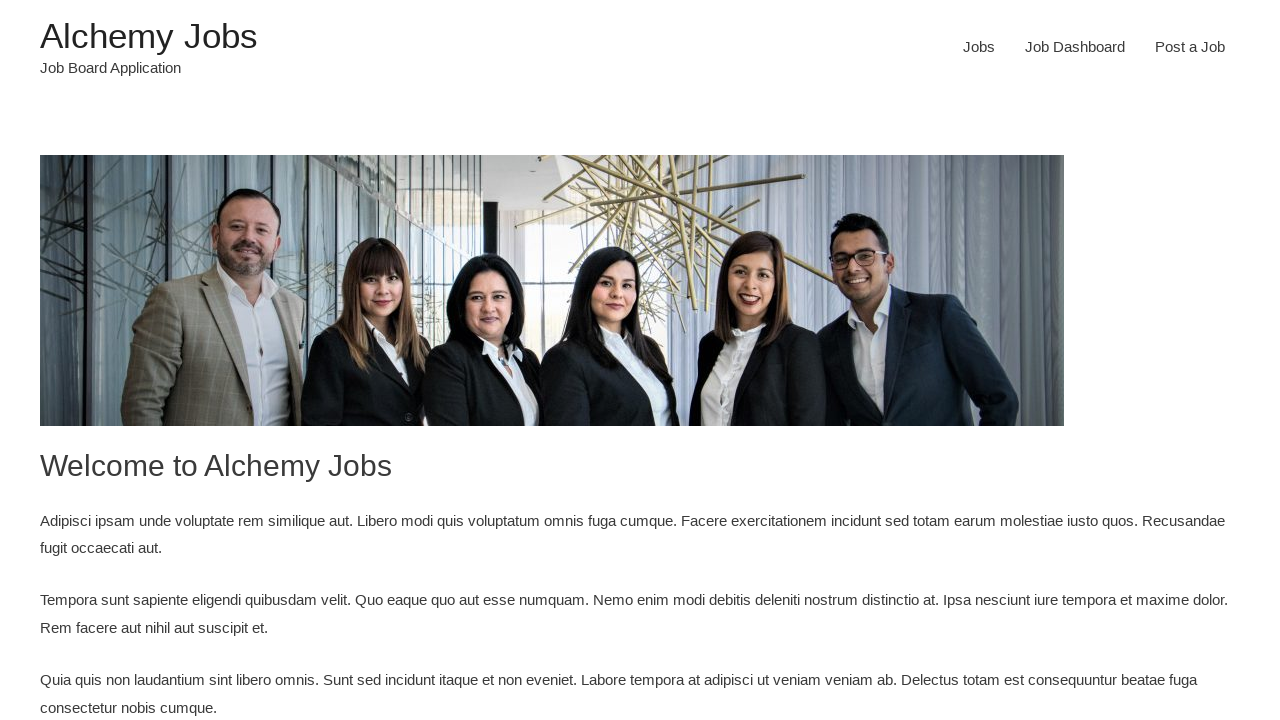

Clicked on the Jobs menu item at (979, 47) on #menu-item-24
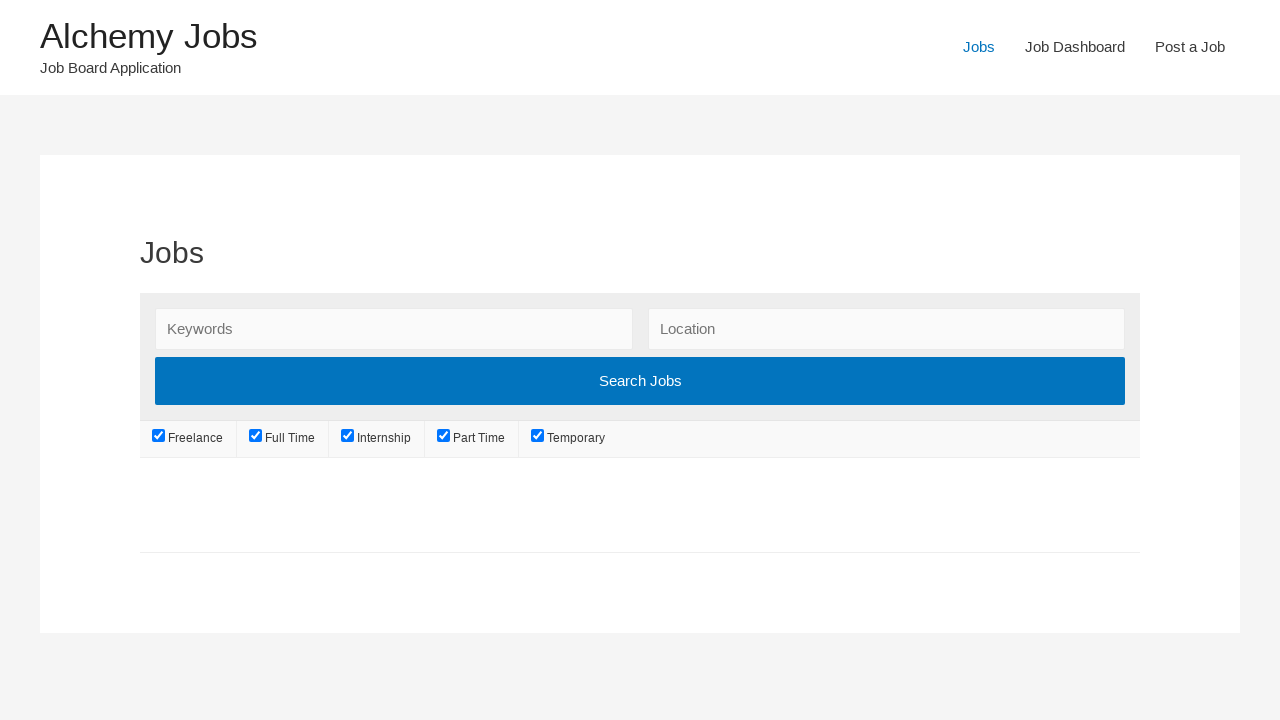

Waited for page to load (domcontentloaded)
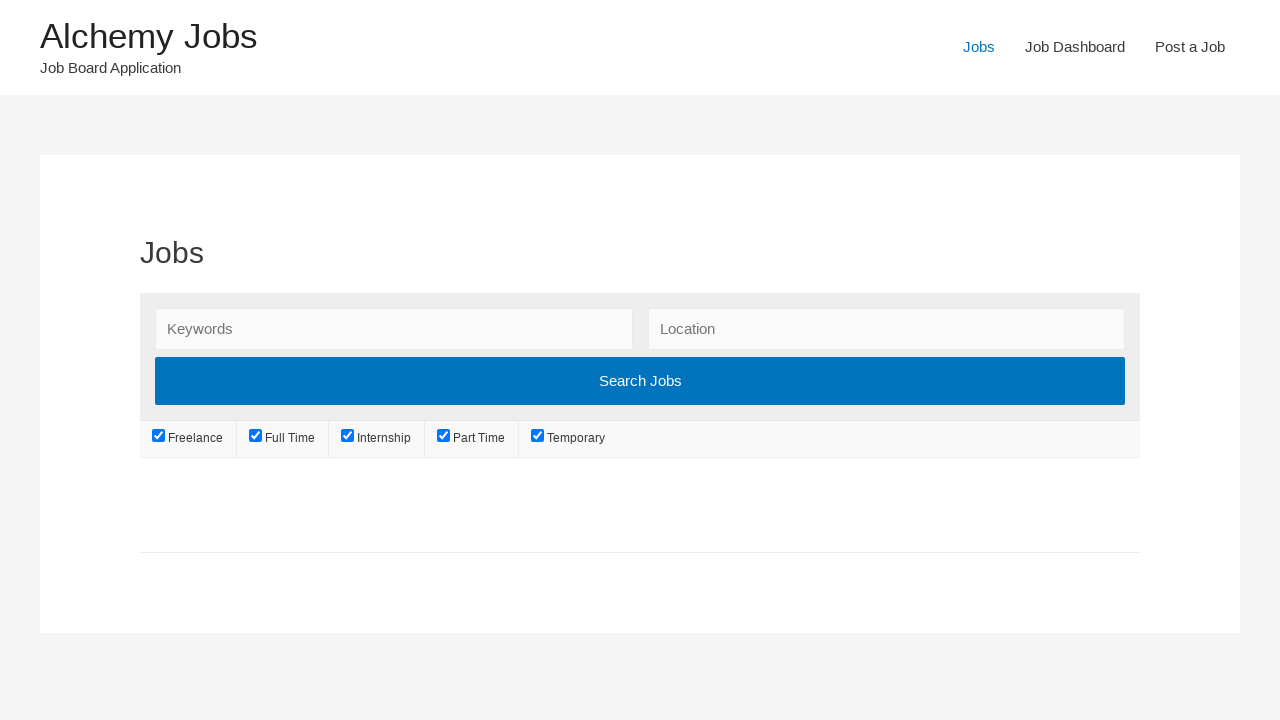

Verified page title matches 'Jobs – Alchemy Jobs'
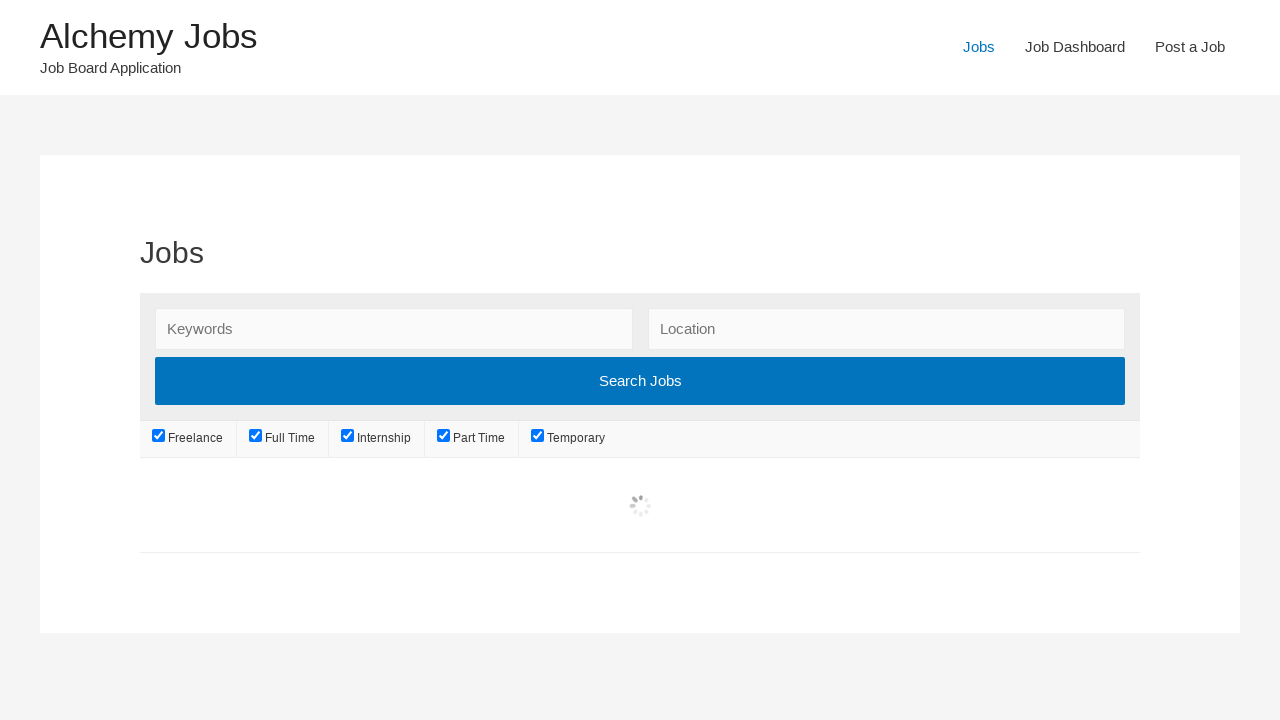

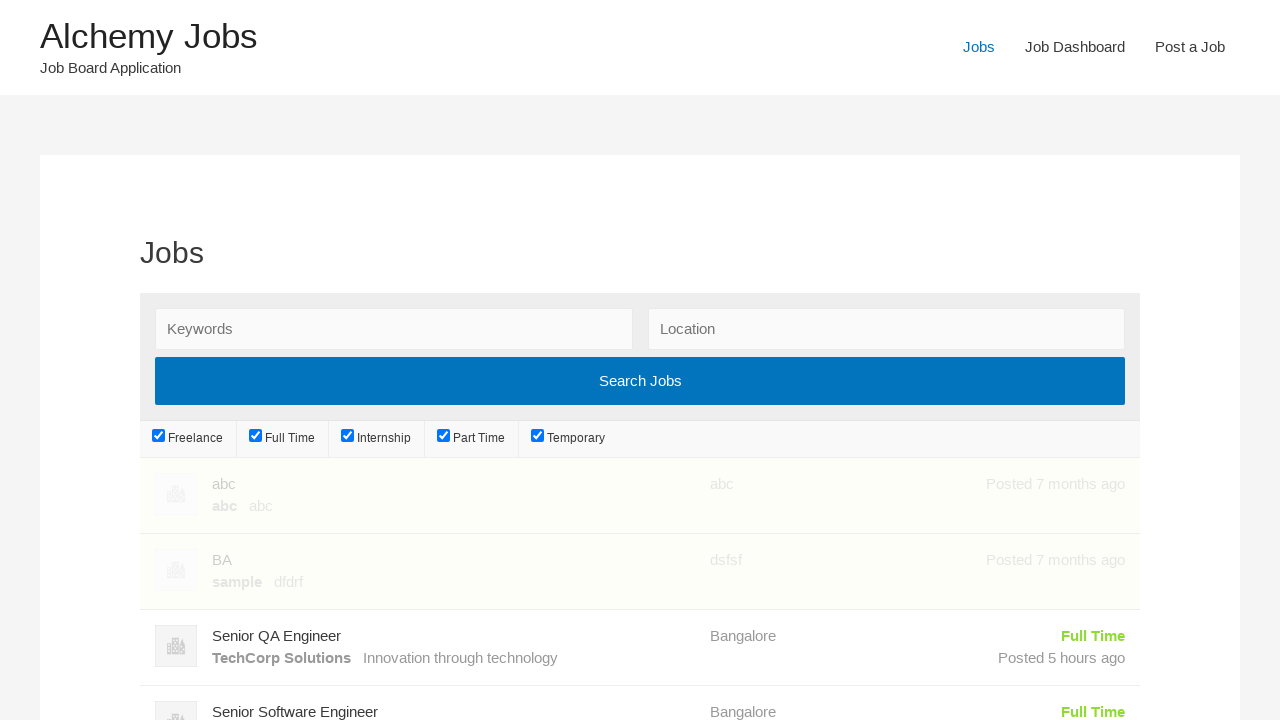